Tests handling a simple alert by clicking a button to trigger the alert, reading its text, and accepting it

Starting URL: https://selenium08.blogspot.com/2019/07/alert-test.html

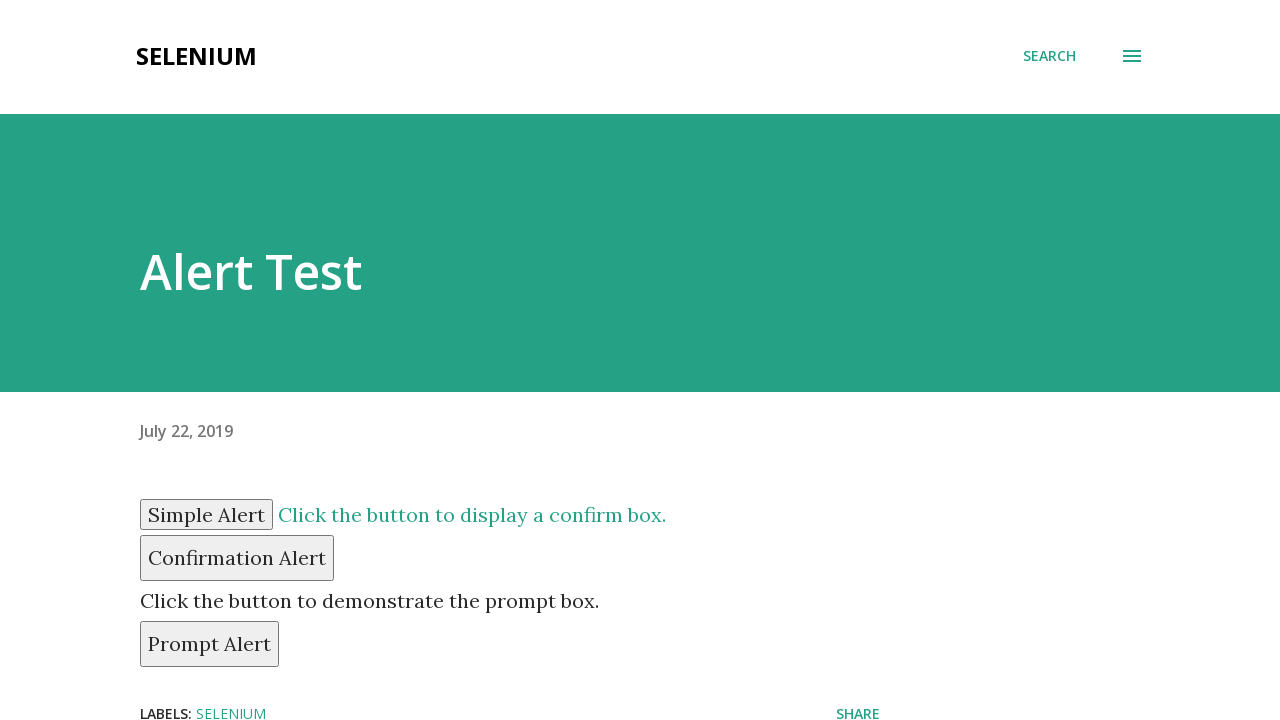

Clicked simple alert button to trigger alert at (206, 514) on xpath=//input[@id='simple']
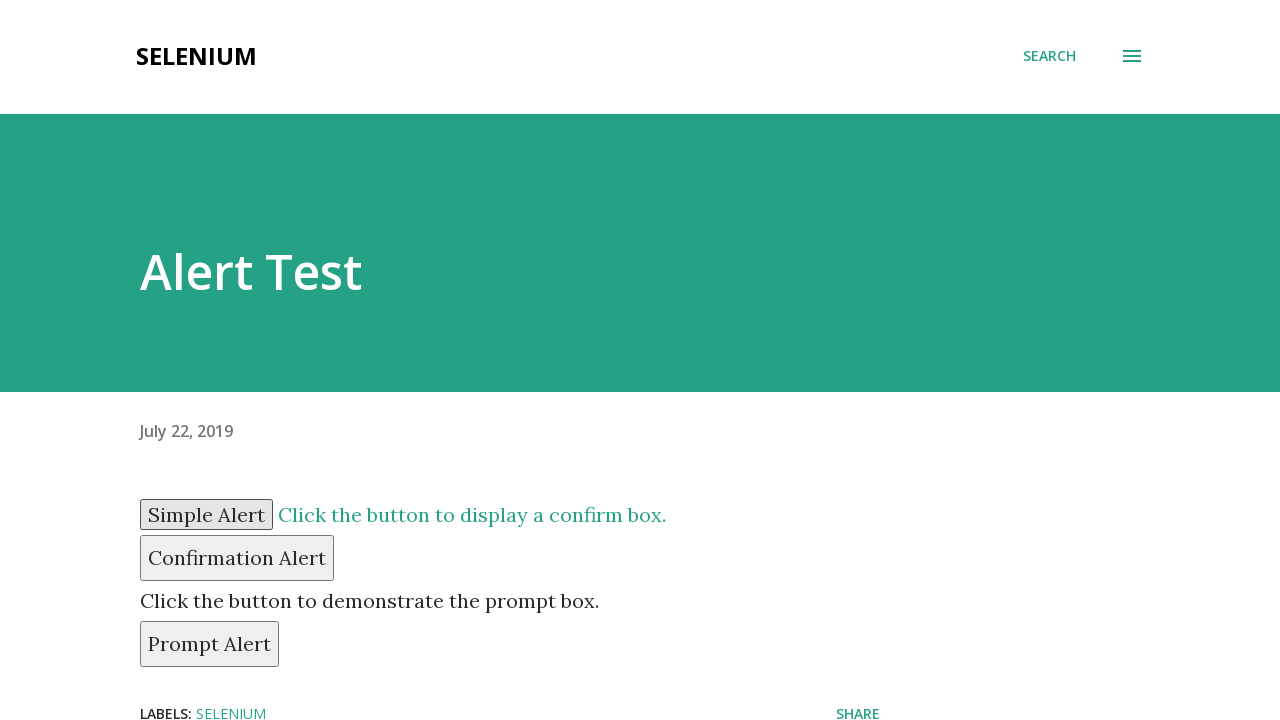

Set up dialog handler to accept alert
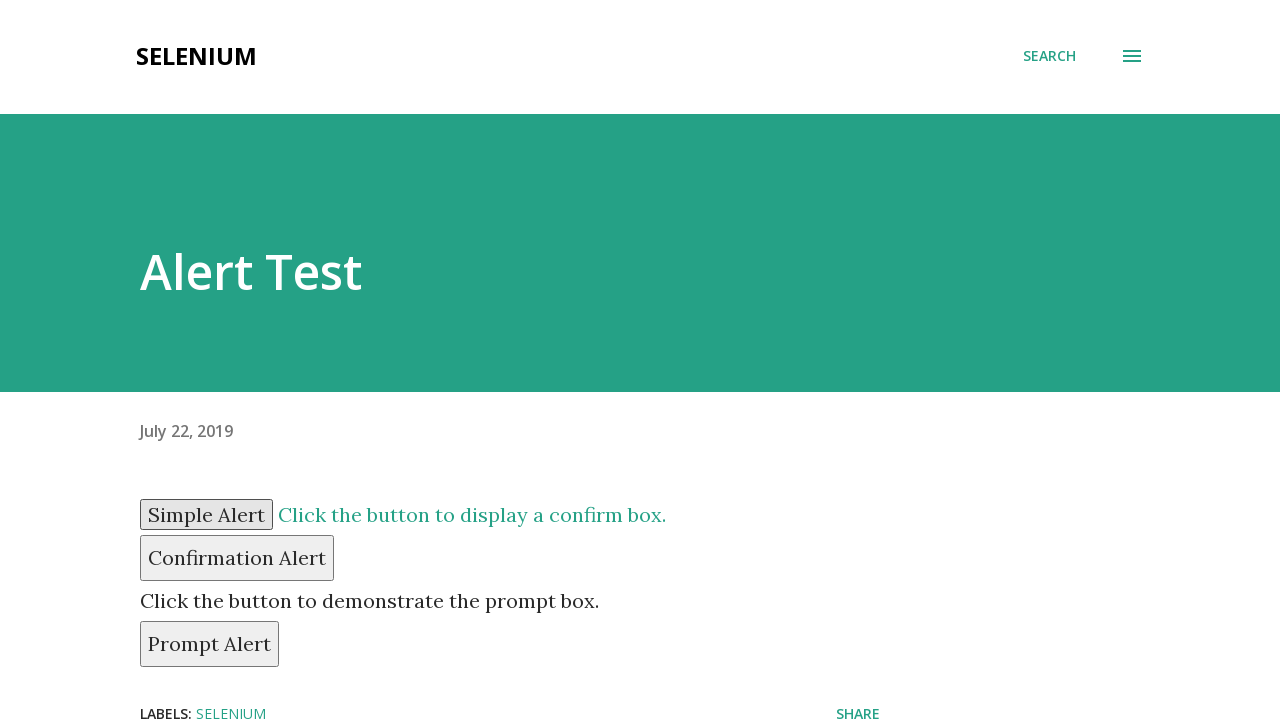

Alert was accepted and handled successfully
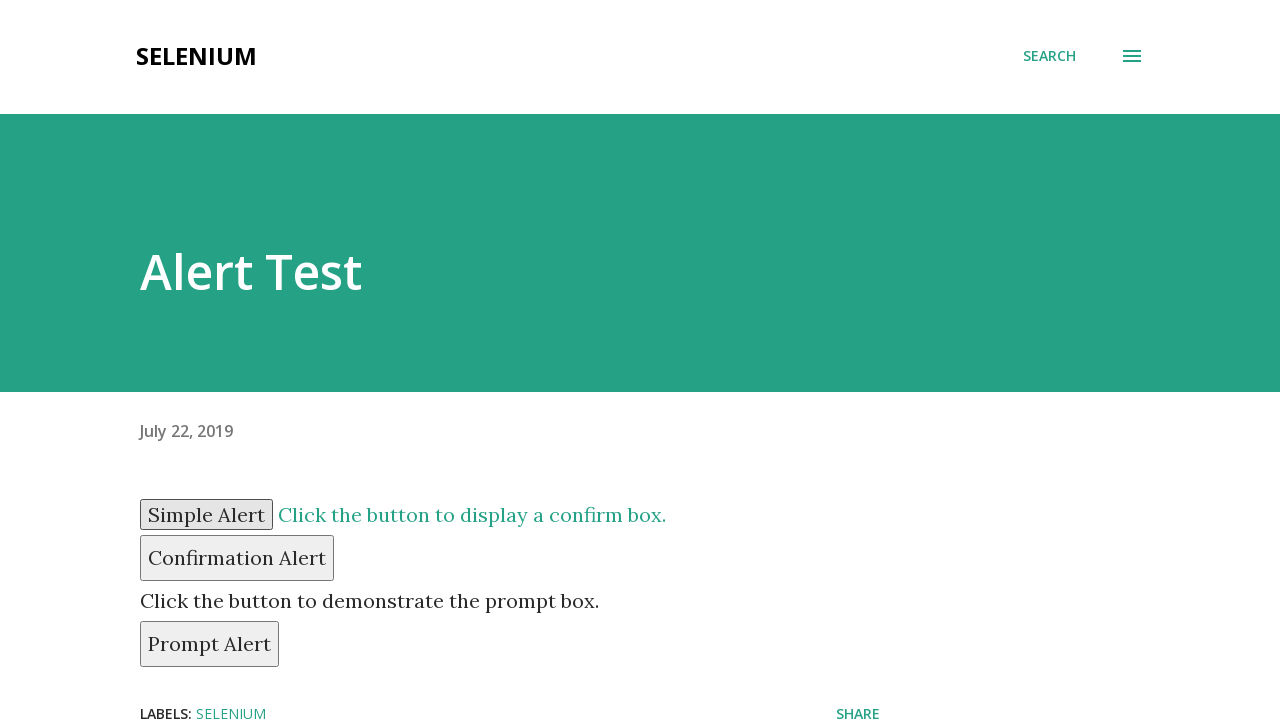

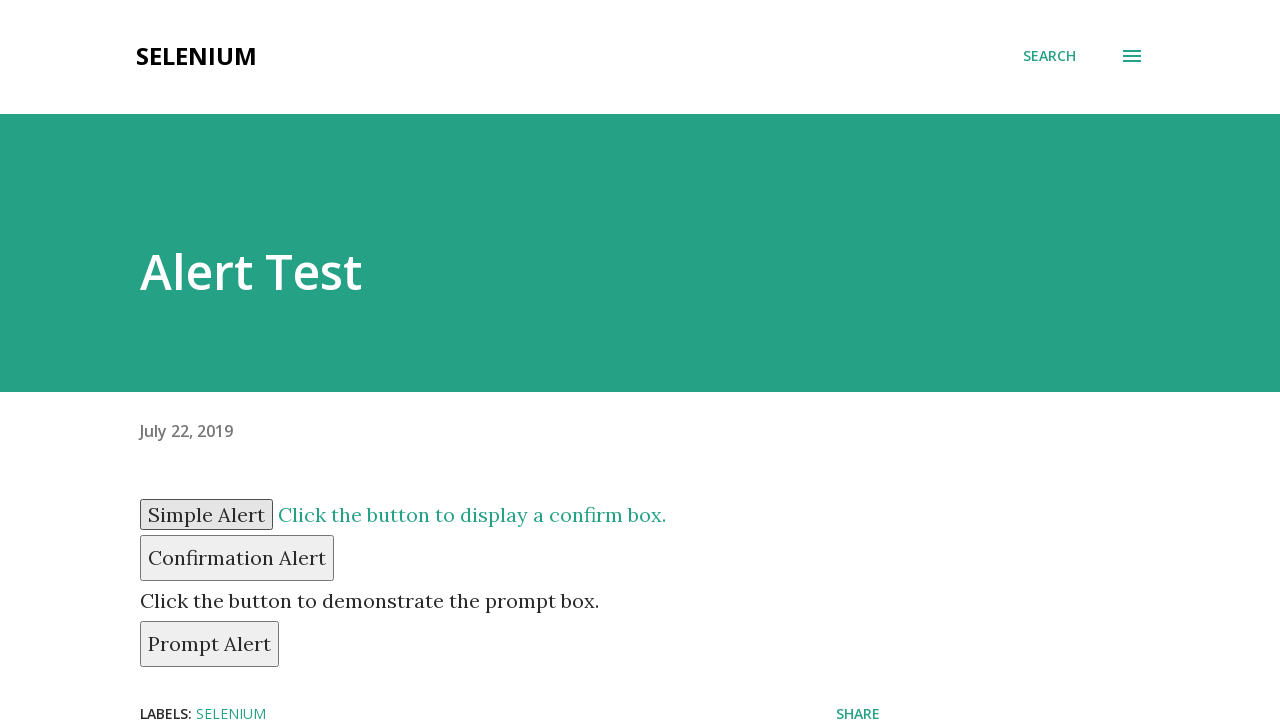